Navigates to the BuyMe website and scrolls down the page to capture the bottom content

Starting URL: https://buyme.co.il/

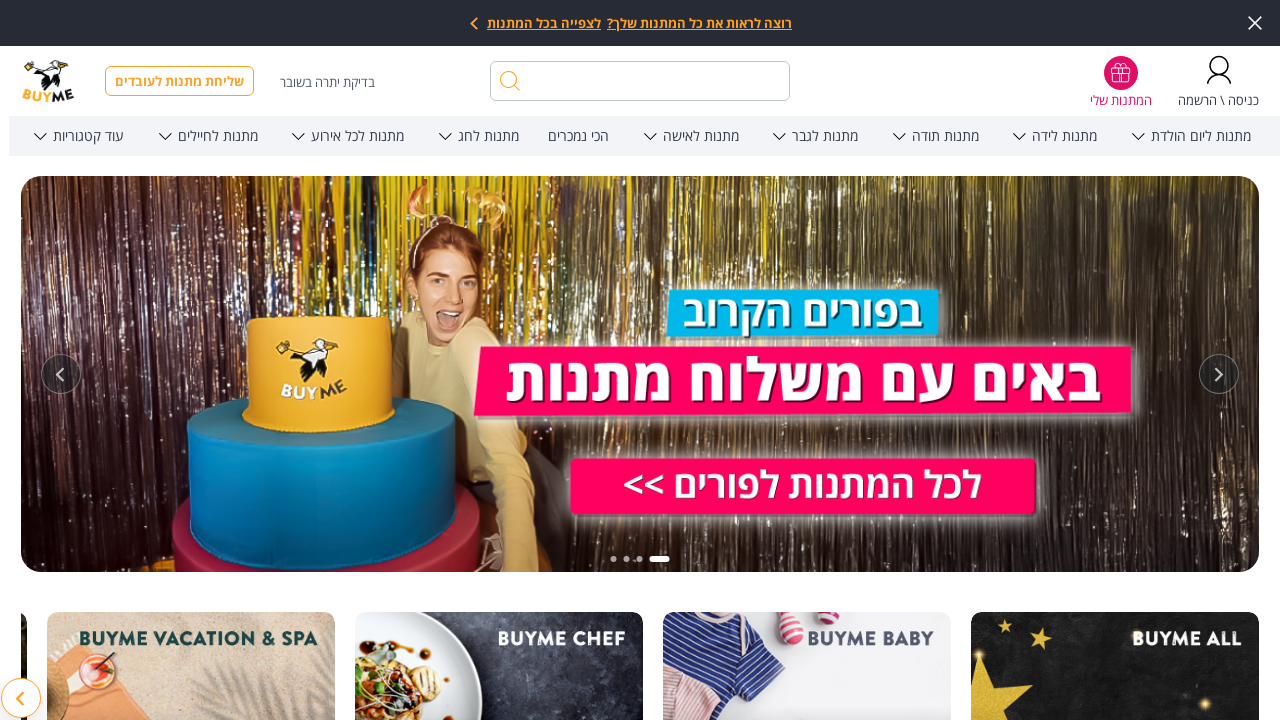

Navigated to BuyMe website
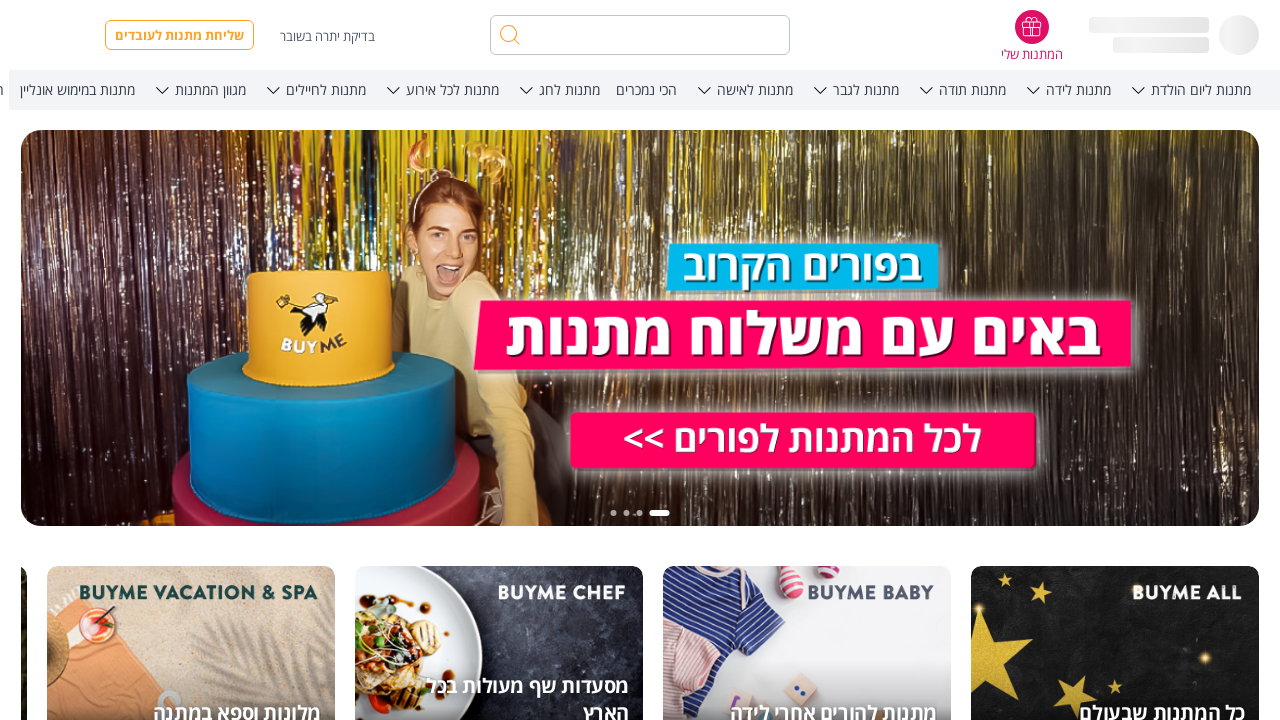

Scrolled to the bottom of the page
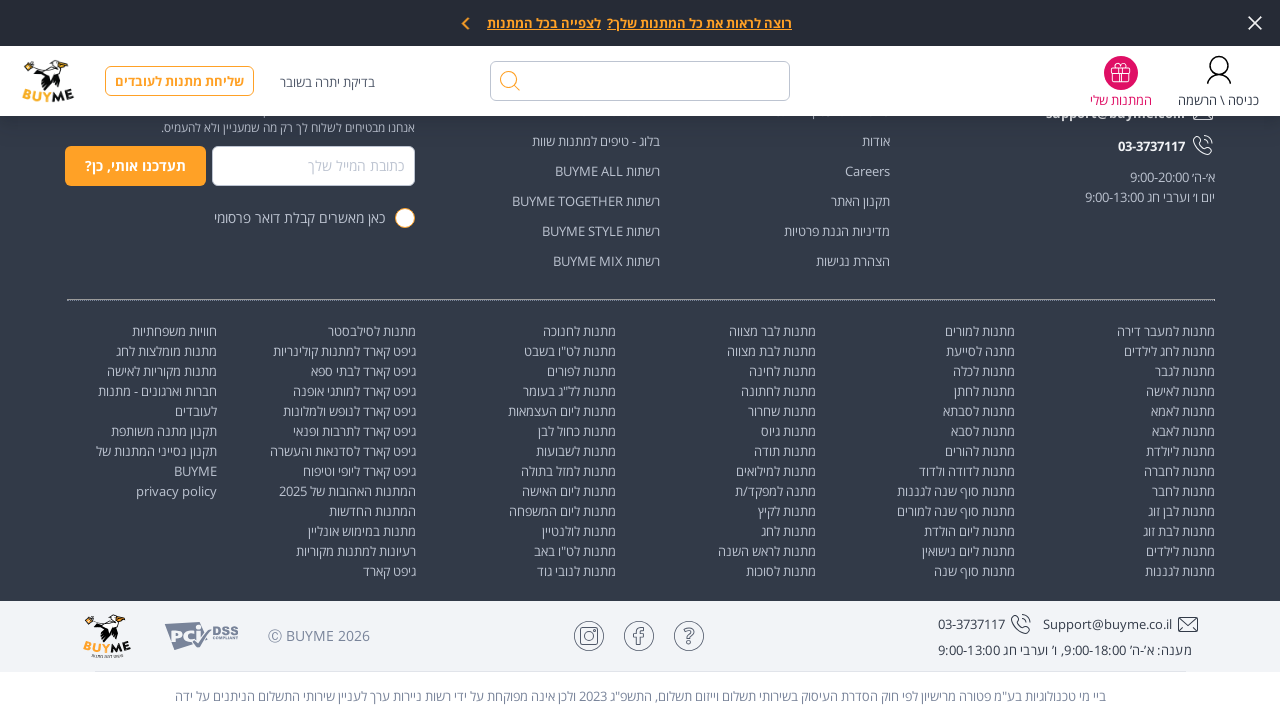

Waited for lazy-loaded content to load
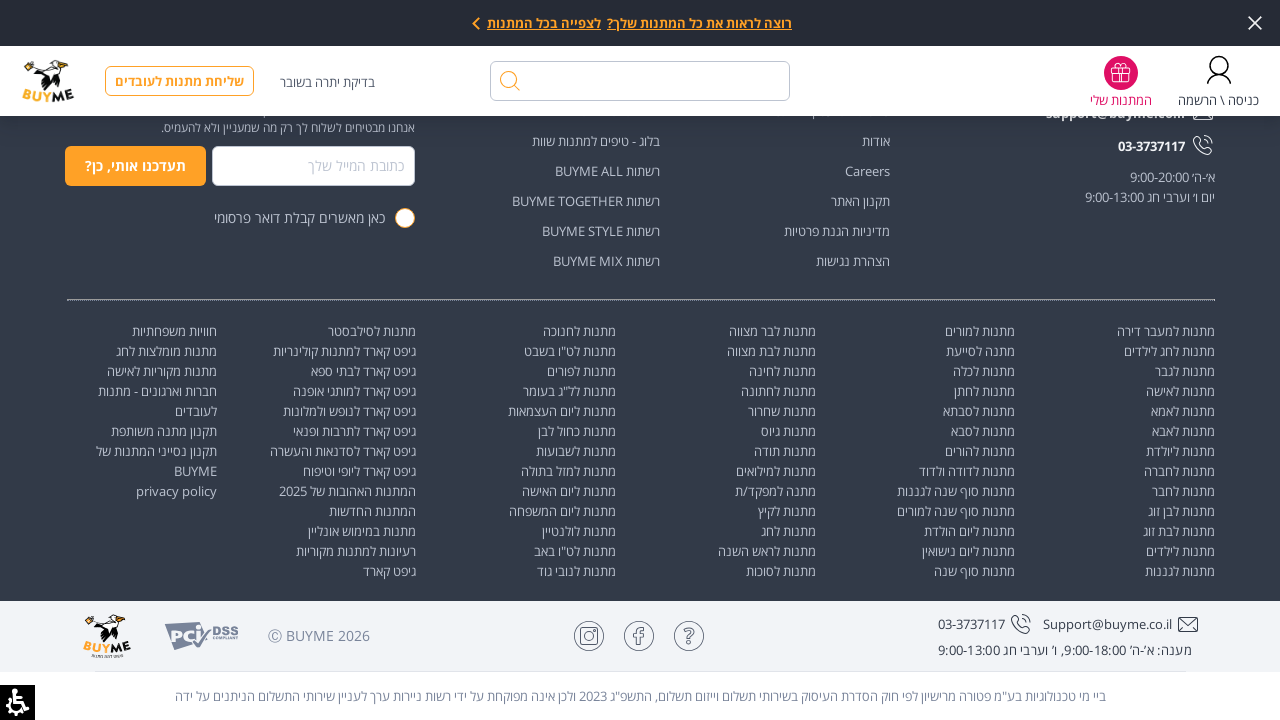

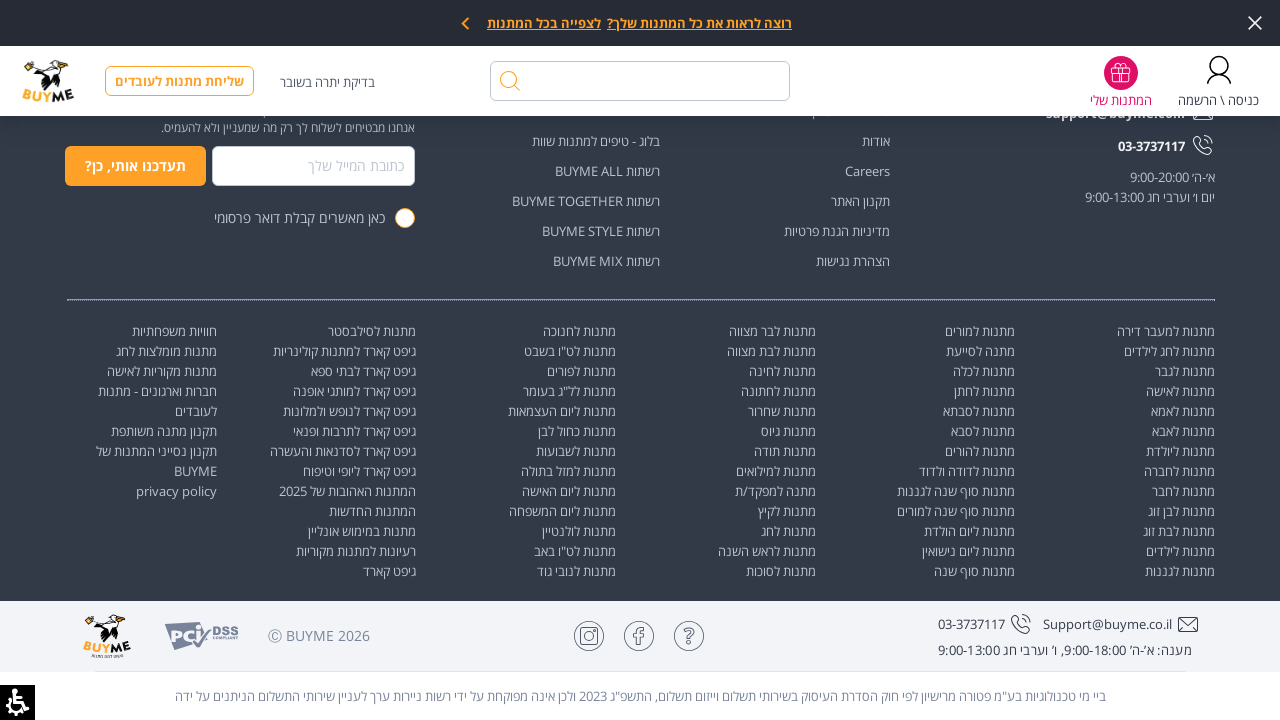